Tests login form validation by submitting invalid credentials and verifying the error message is displayed

Starting URL: http://the-internet.herokuapp.com/login

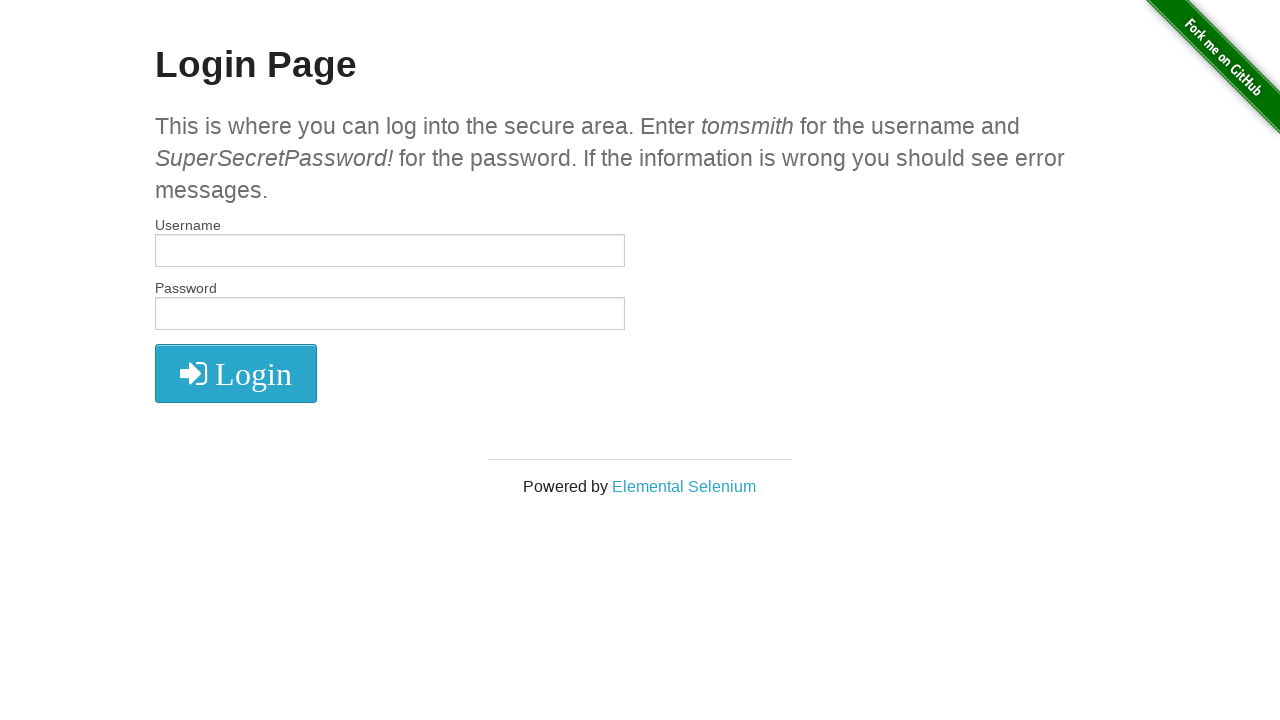

Username field became visible
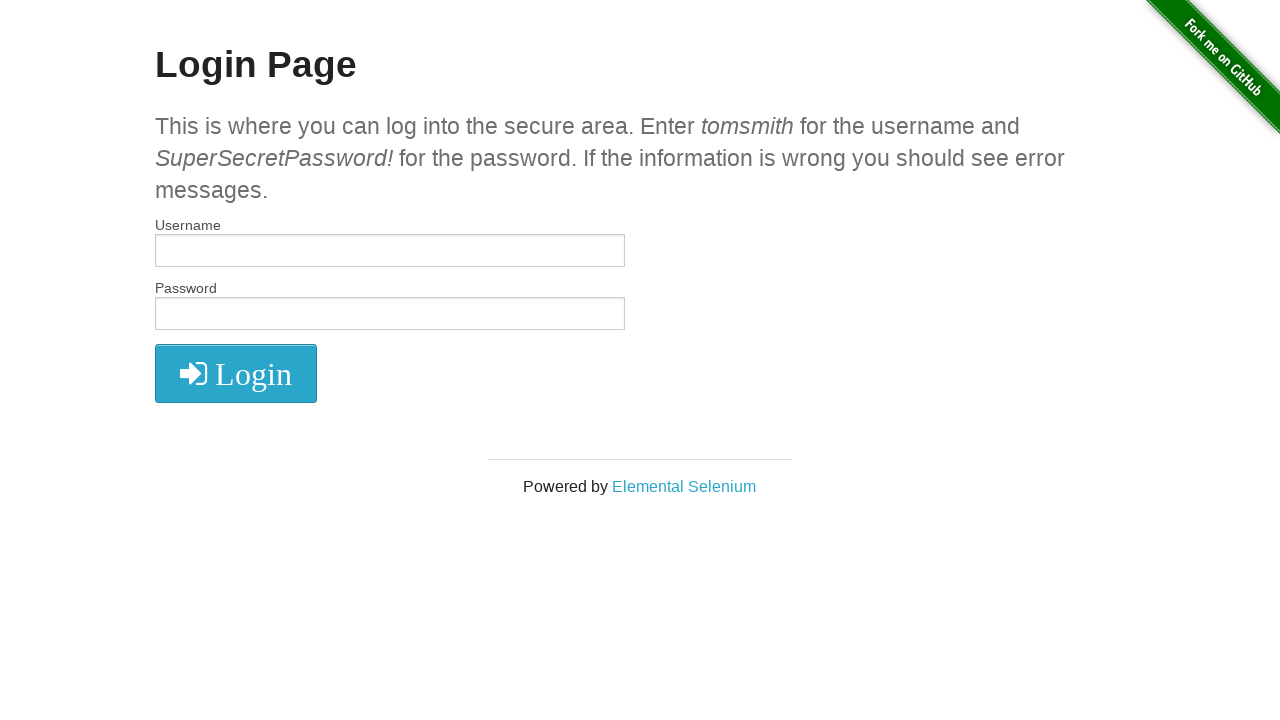

Filled username field with invalid username 'notauser' on #username
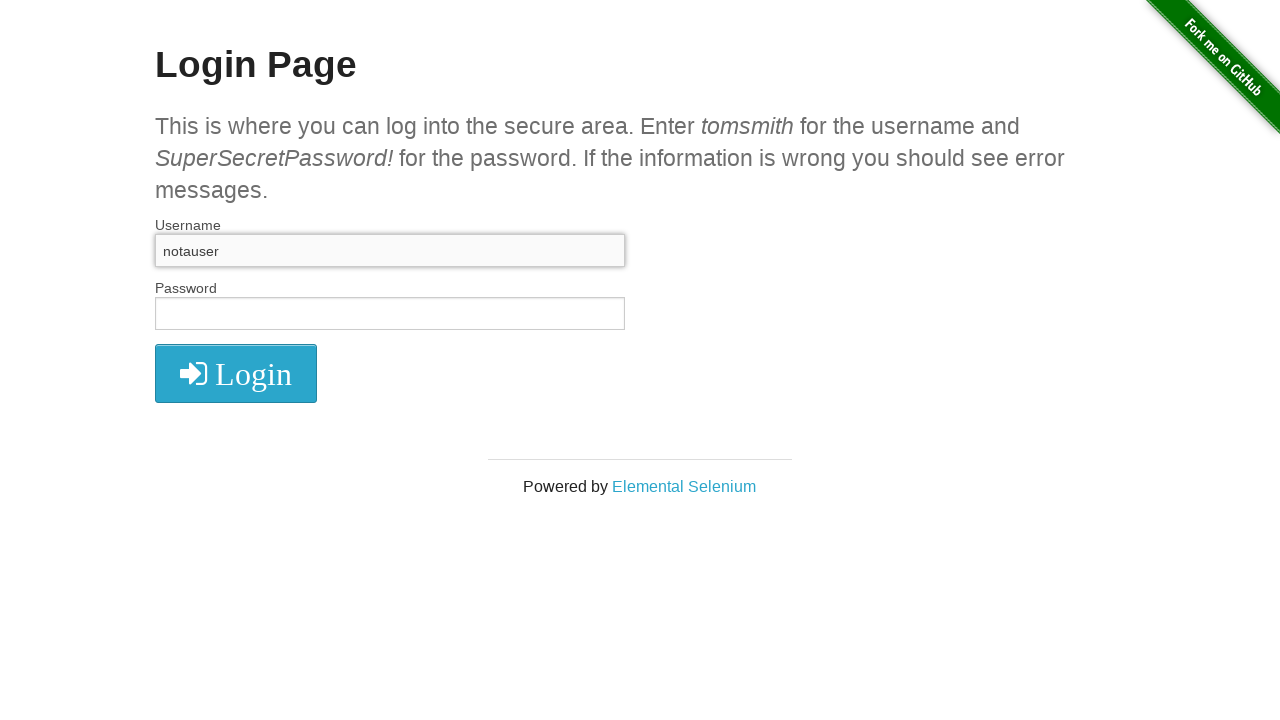

Filled password field with invalid password 'definetlynotpassword' on #password
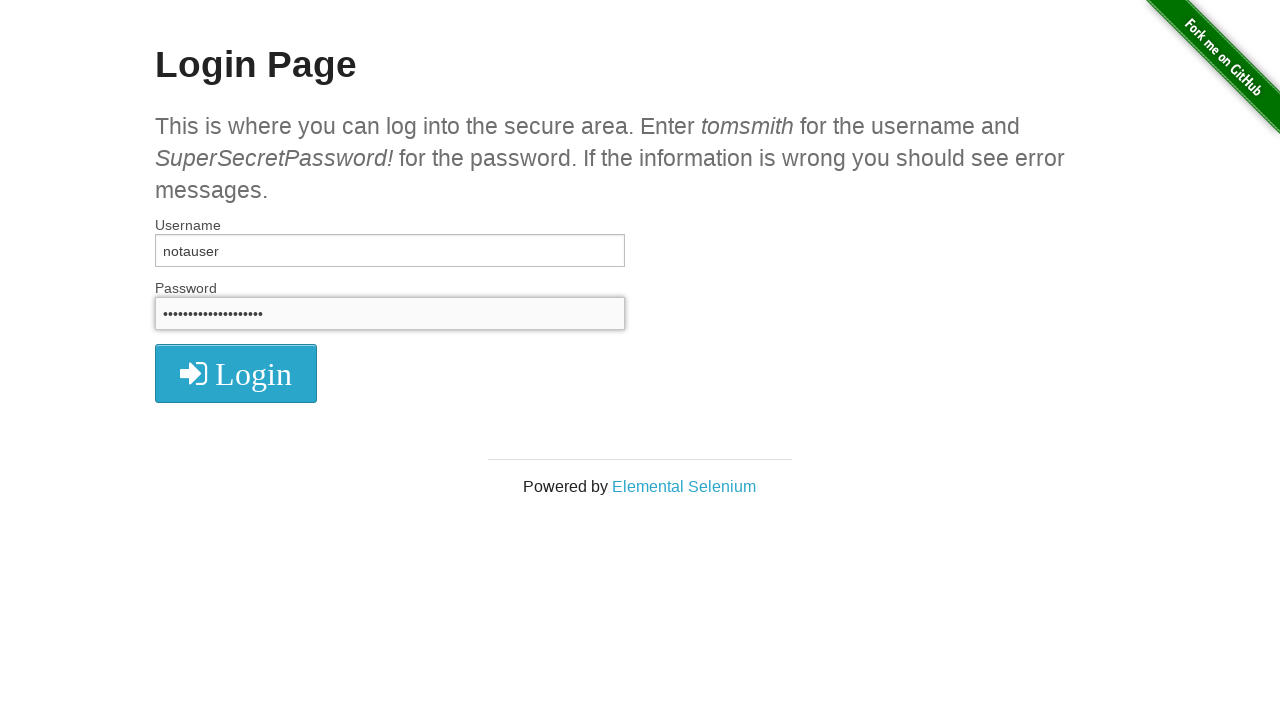

Clicked login button to submit form with invalid credentials at (236, 373) on button[type='submit']
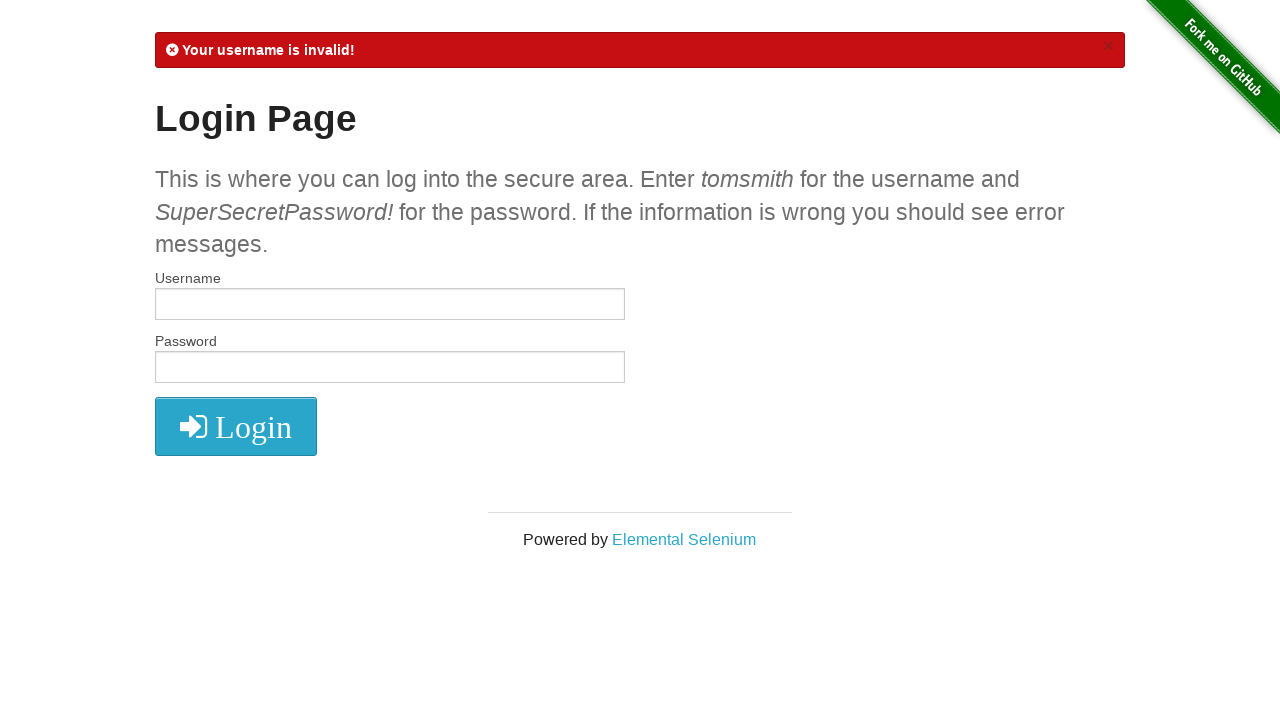

Error message appeared on page
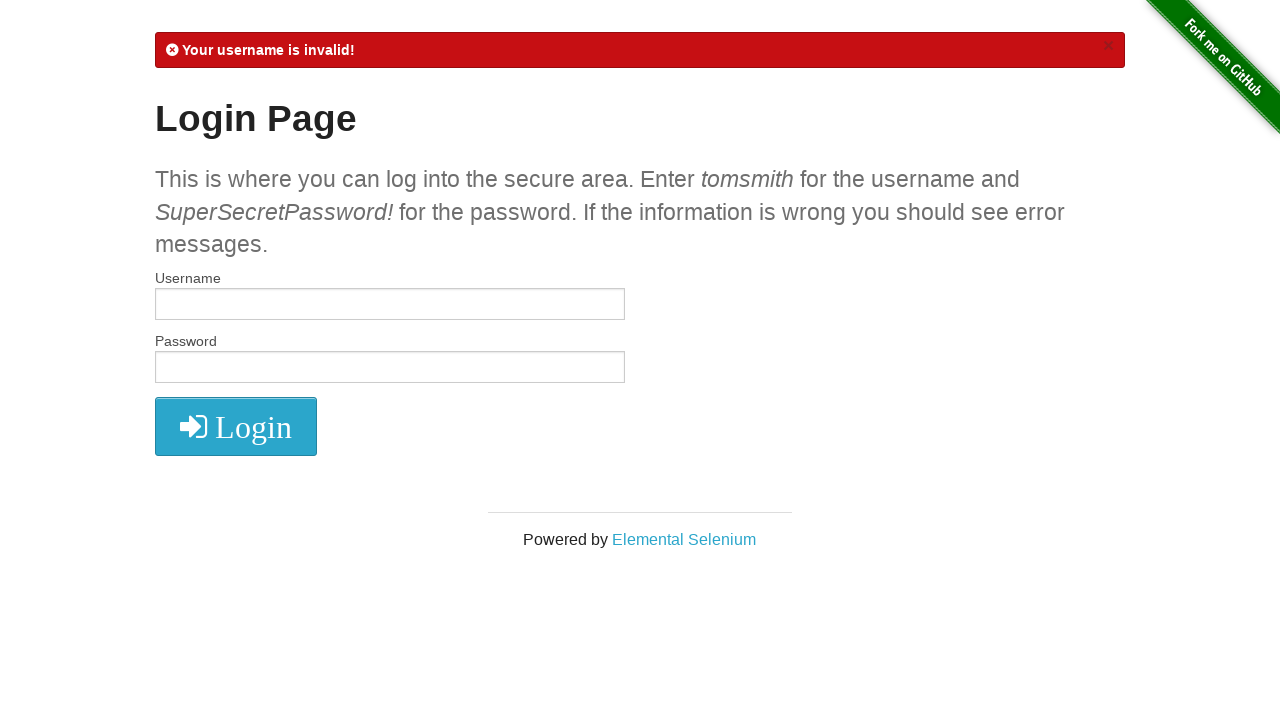

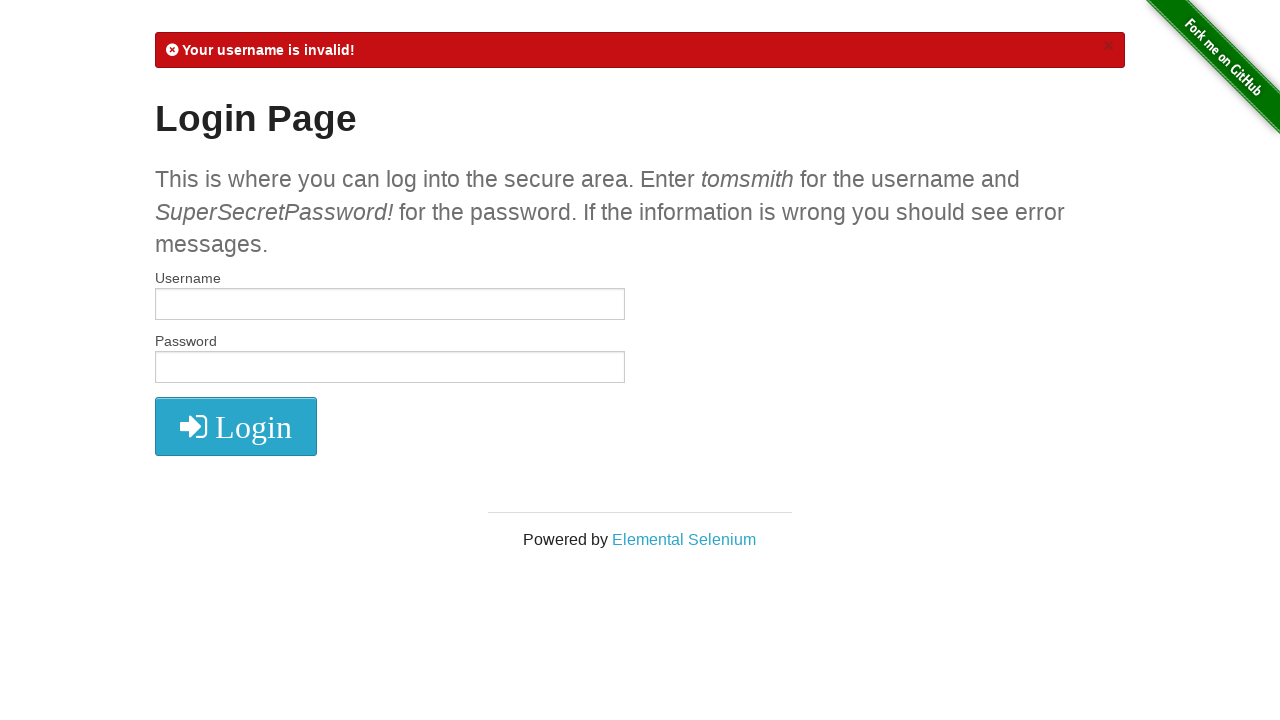